Tests checkbox selection functionality and passenger count dropdown on a flight booking practice page. Verifies checkbox state changes and increments adult passenger count to 3.

Starting URL: https://rahulshettyacademy.com/dropdownsPractise/

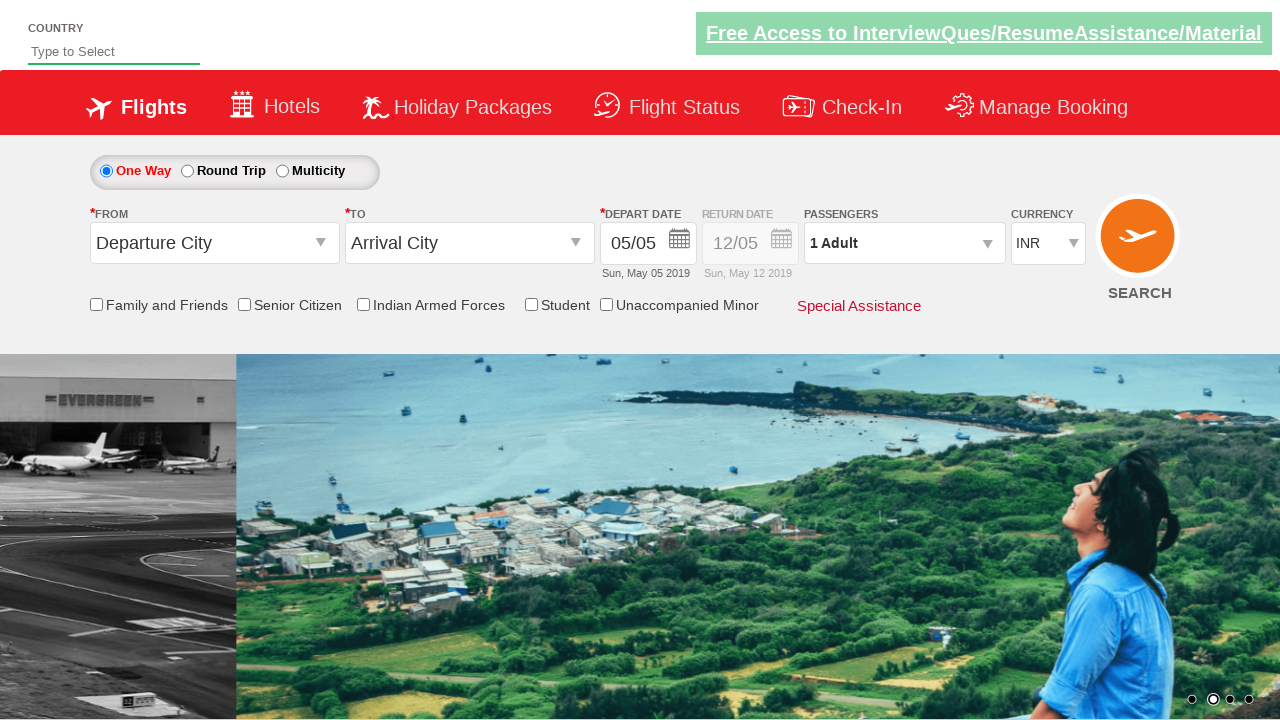

Waited for checkbox selector to be present
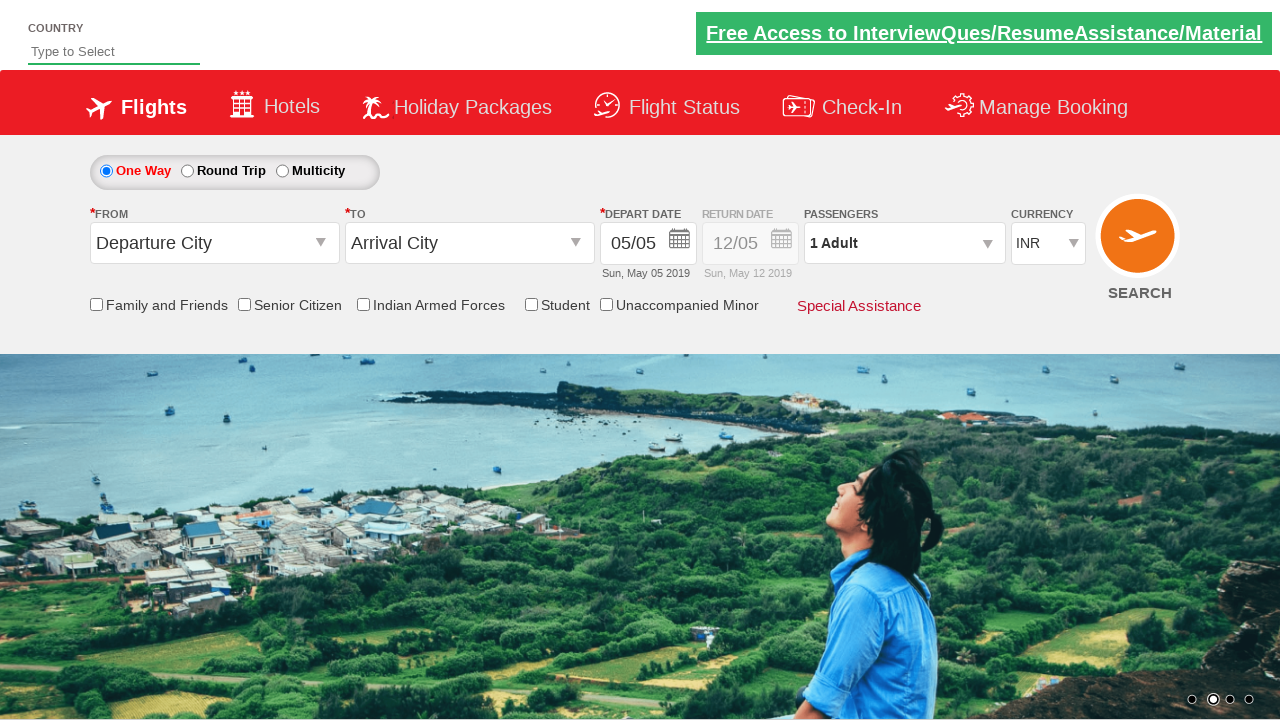

Clicked checkbox to select friends and family offer at (96, 304) on input[id='ctl00_mainContent_chk_friendsandfamily']
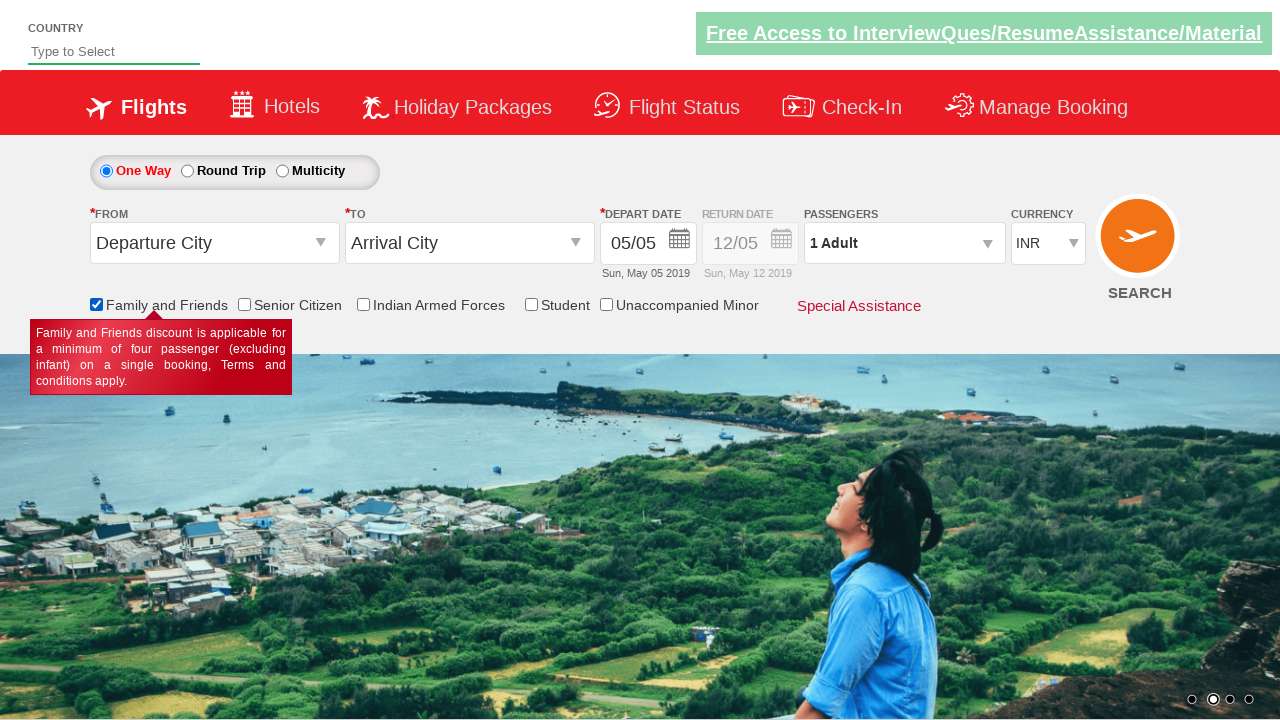

Clicked passenger info dropdown to open it at (904, 243) on #divpaxinfo
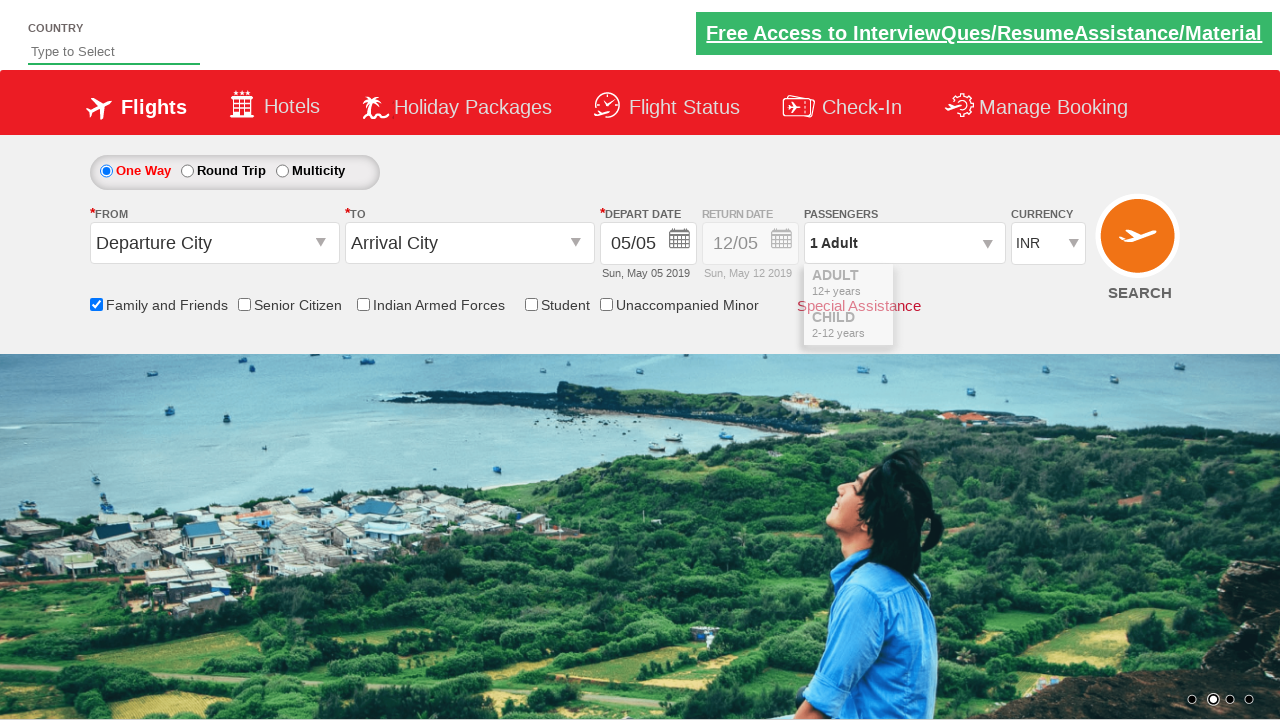

Waited for adult increment button to be available
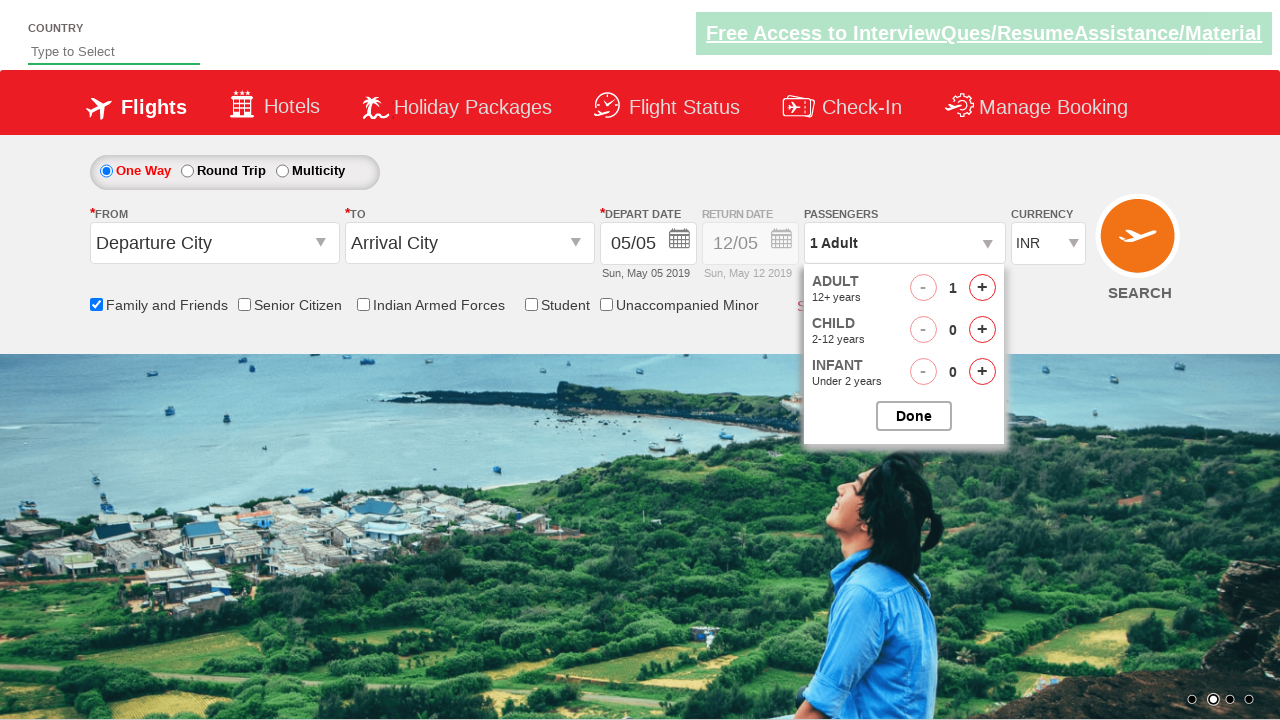

Clicked adult increment button (first click to increase from 1 to 2 adults) at (982, 288) on #hrefIncAdt
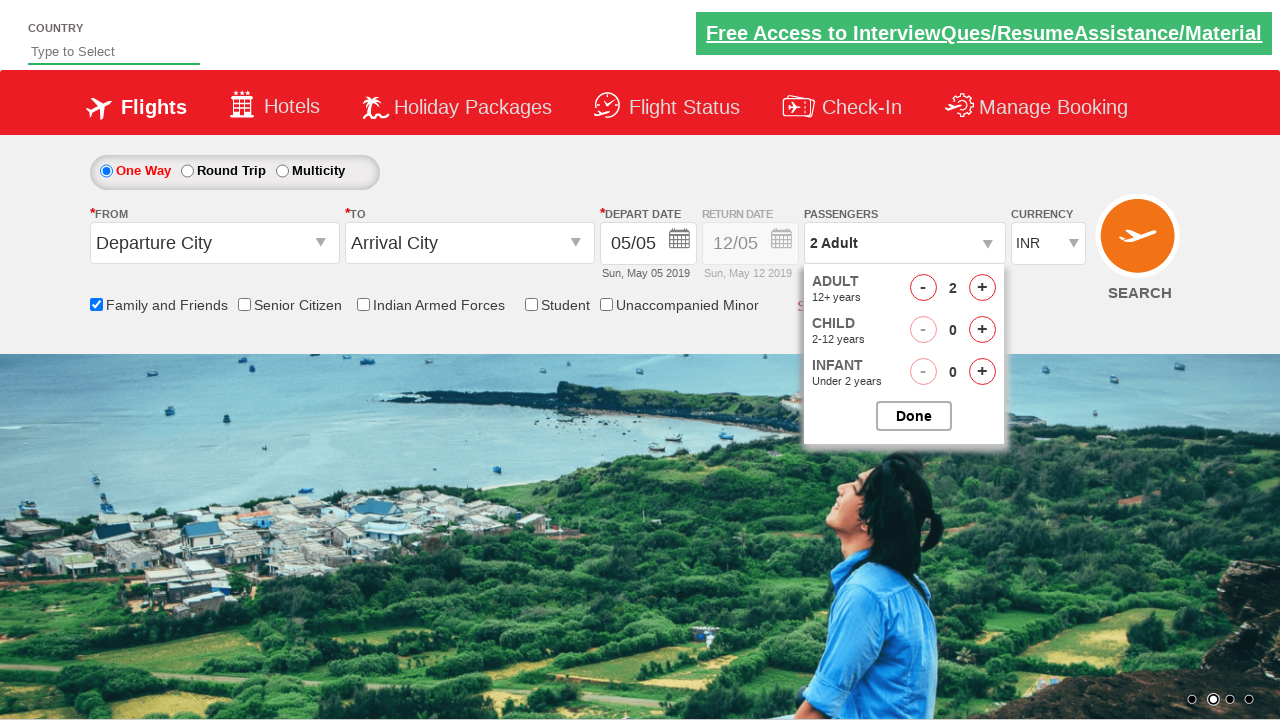

Clicked adult increment button (iteration 1 of 2 to reach 3 adults total) at (982, 288) on #hrefIncAdt
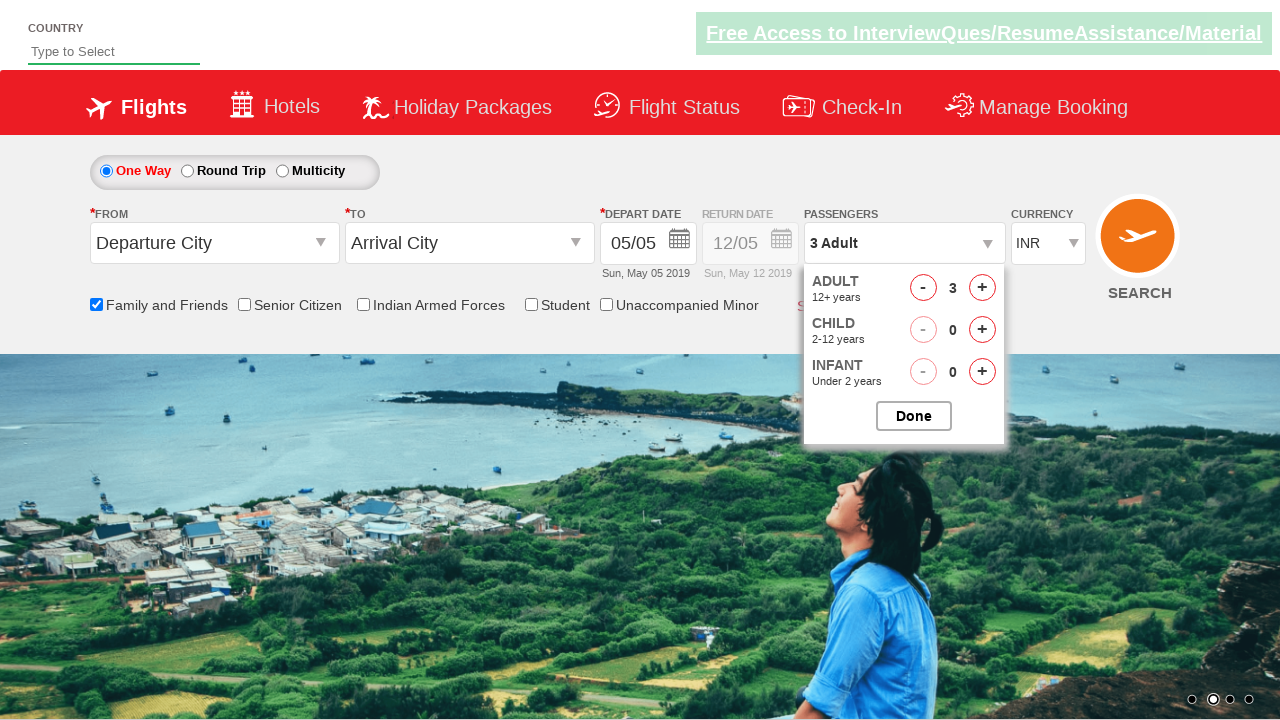

Clicked adult increment button (iteration 2 of 2 to reach 3 adults total) at (982, 288) on #hrefIncAdt
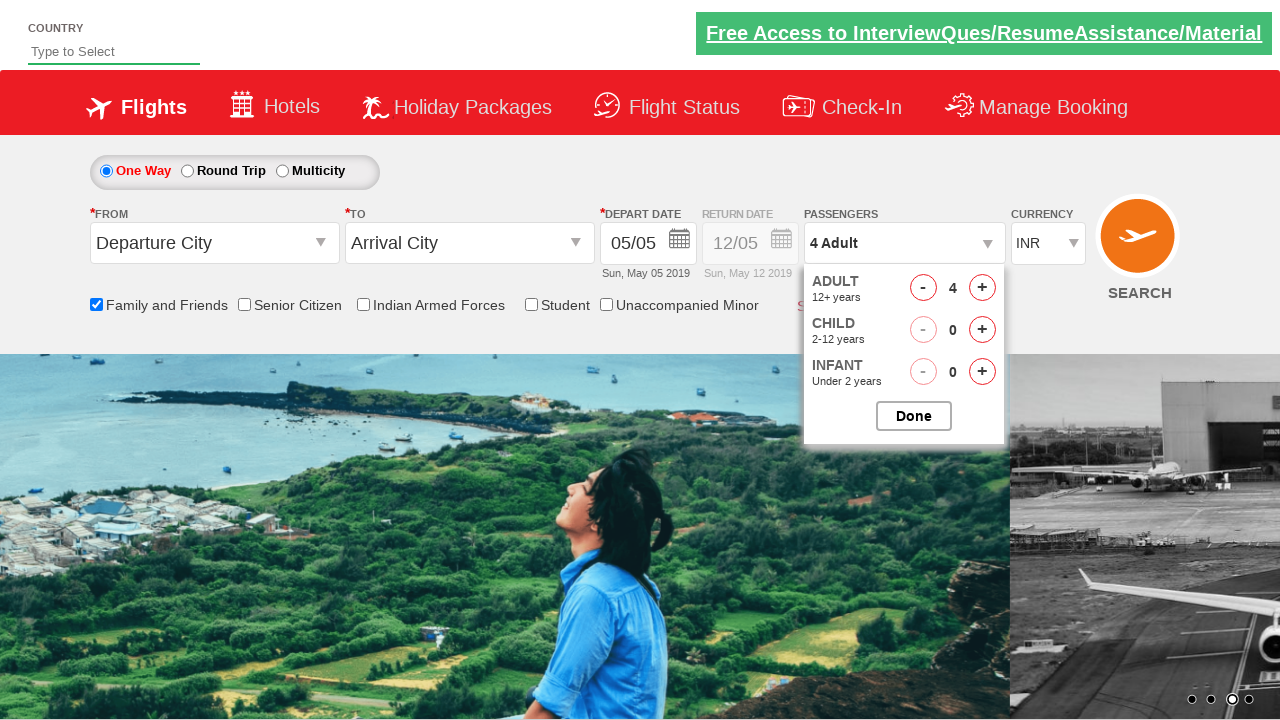

Clicked done button to close passenger dropdown at (914, 416) on #btnclosepaxoption
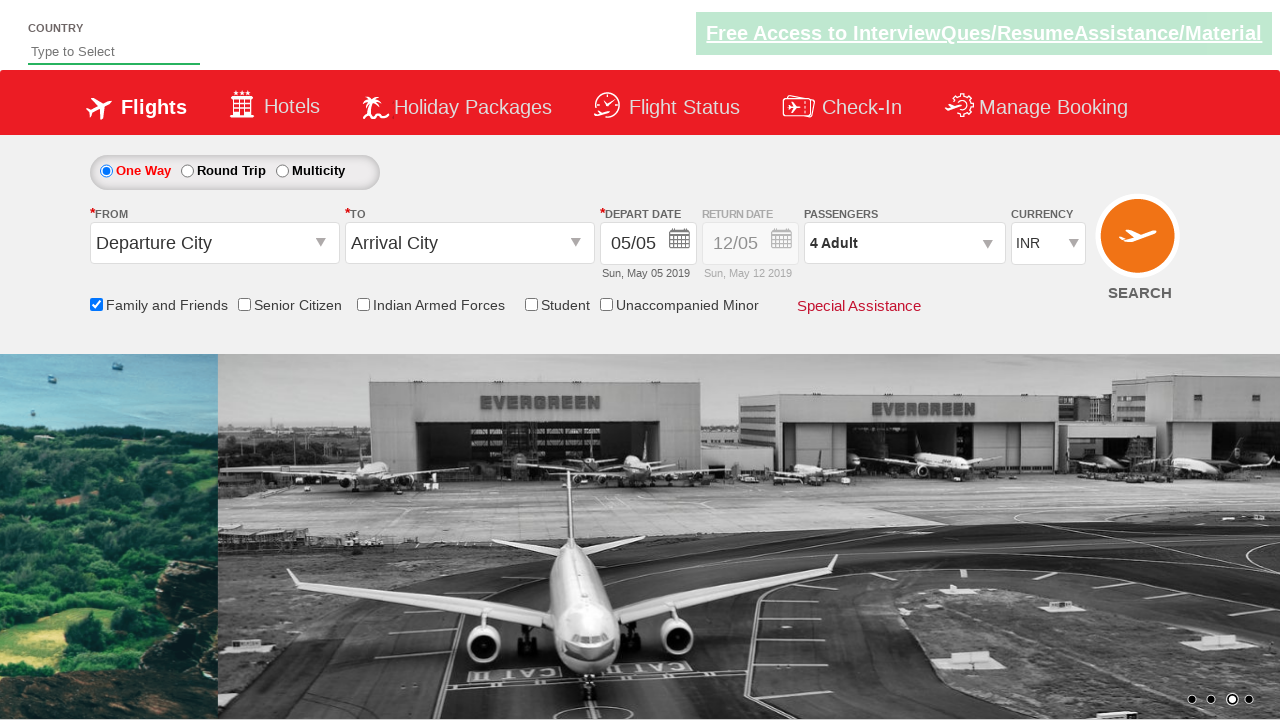

Waited for passenger dropdown to update with new count
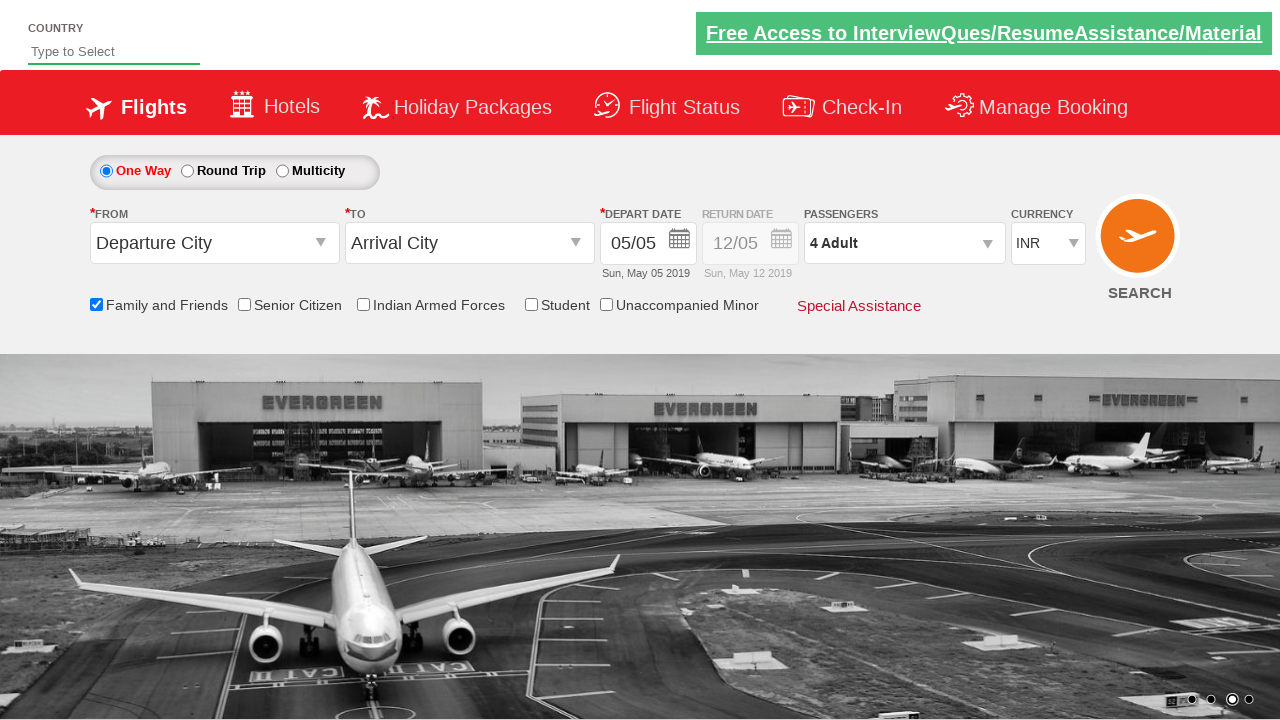

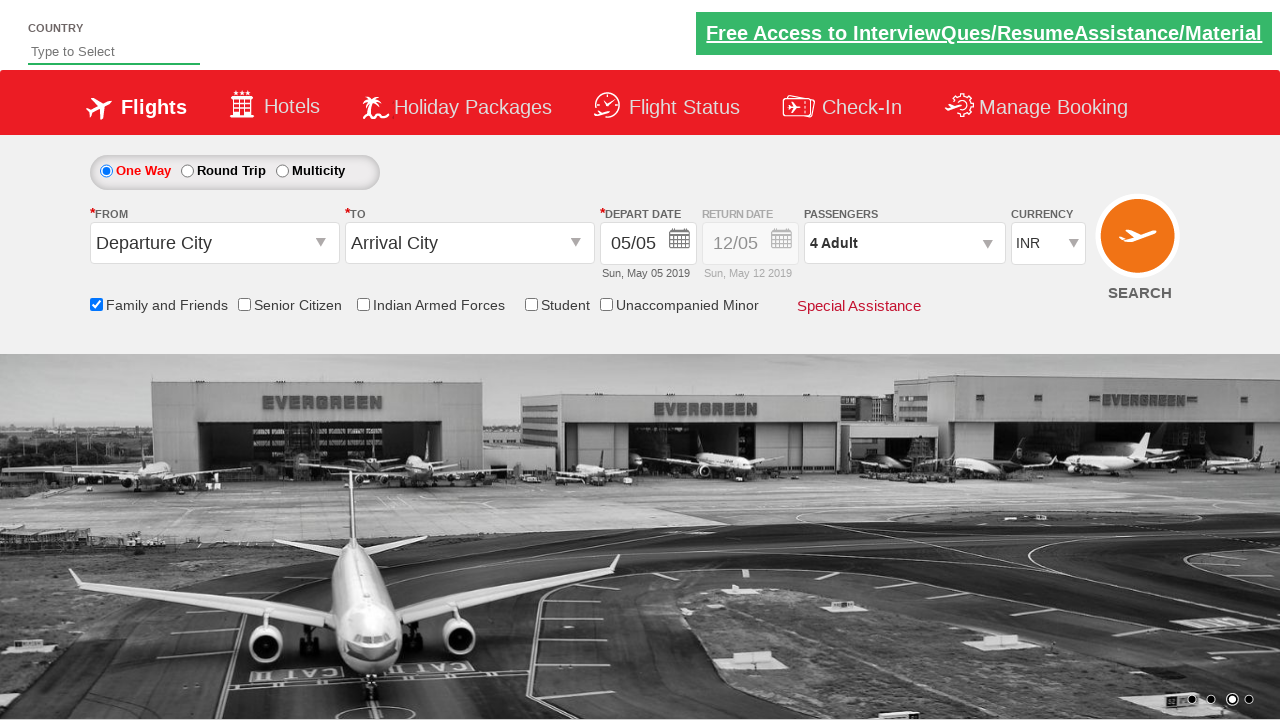